Tests creating a movie and then deleting it successfully

Starting URL: https://catalogo-filme-rosy.vercel.app/Criar

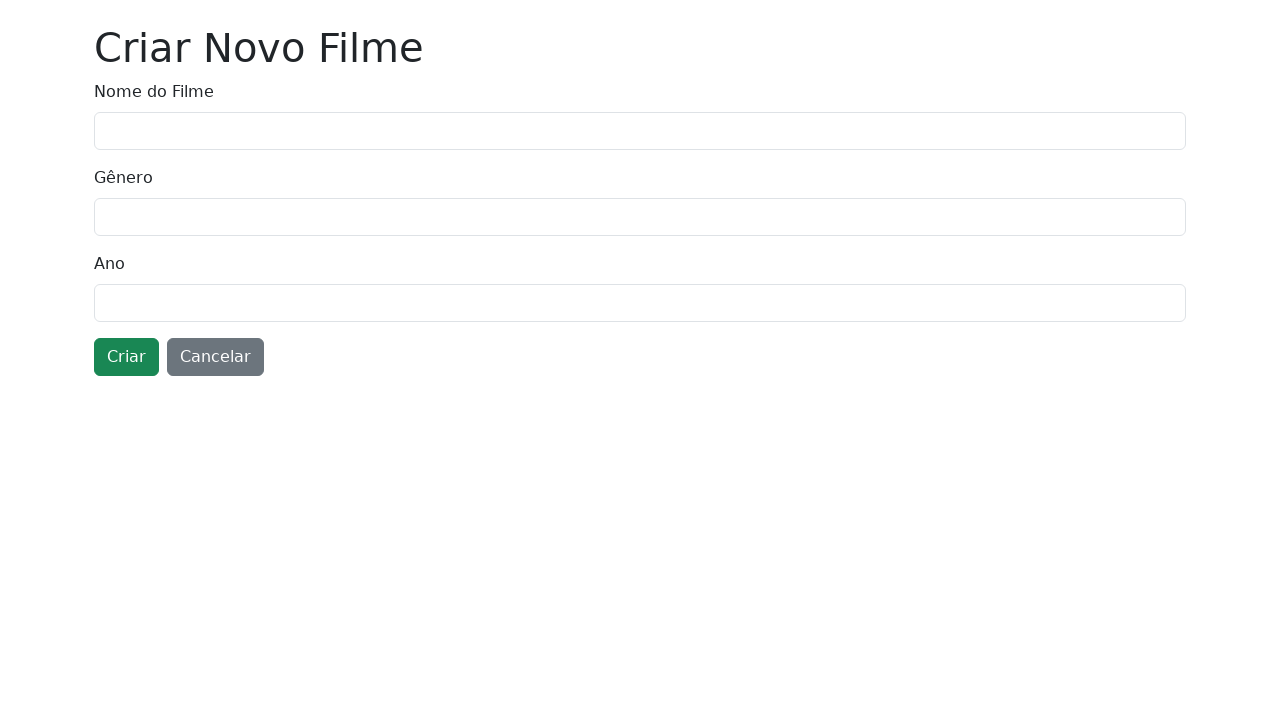

Filled movie name field with 'Legolas_1772068342' on input[name='nome']
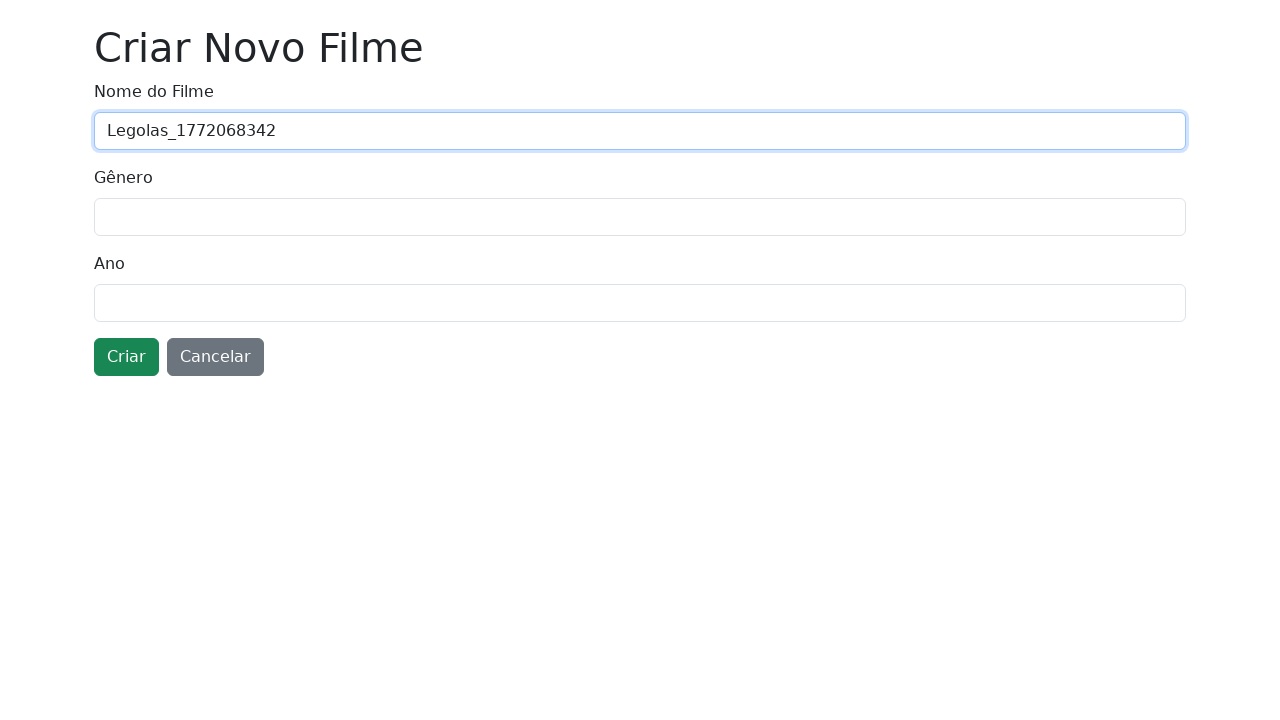

Filled genre field with 'Fantasy Adventure' on input[name='genero']
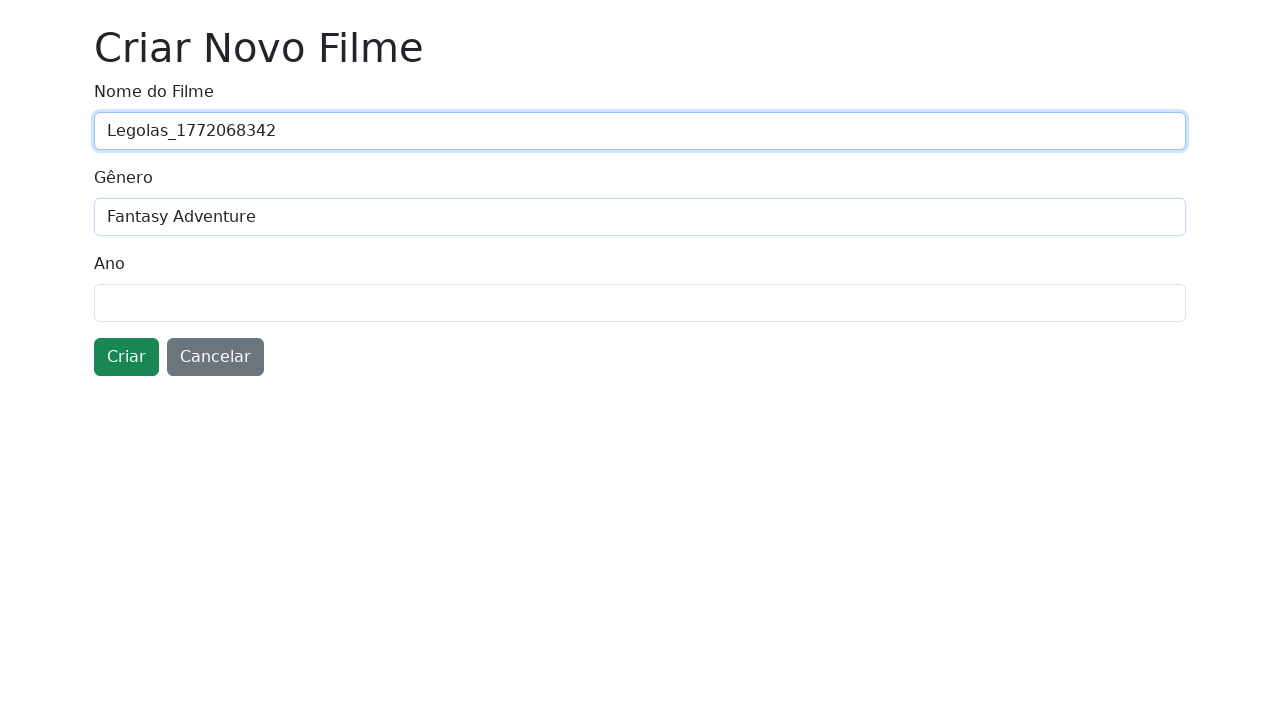

Filled year field with '2021' on input[name='ano']
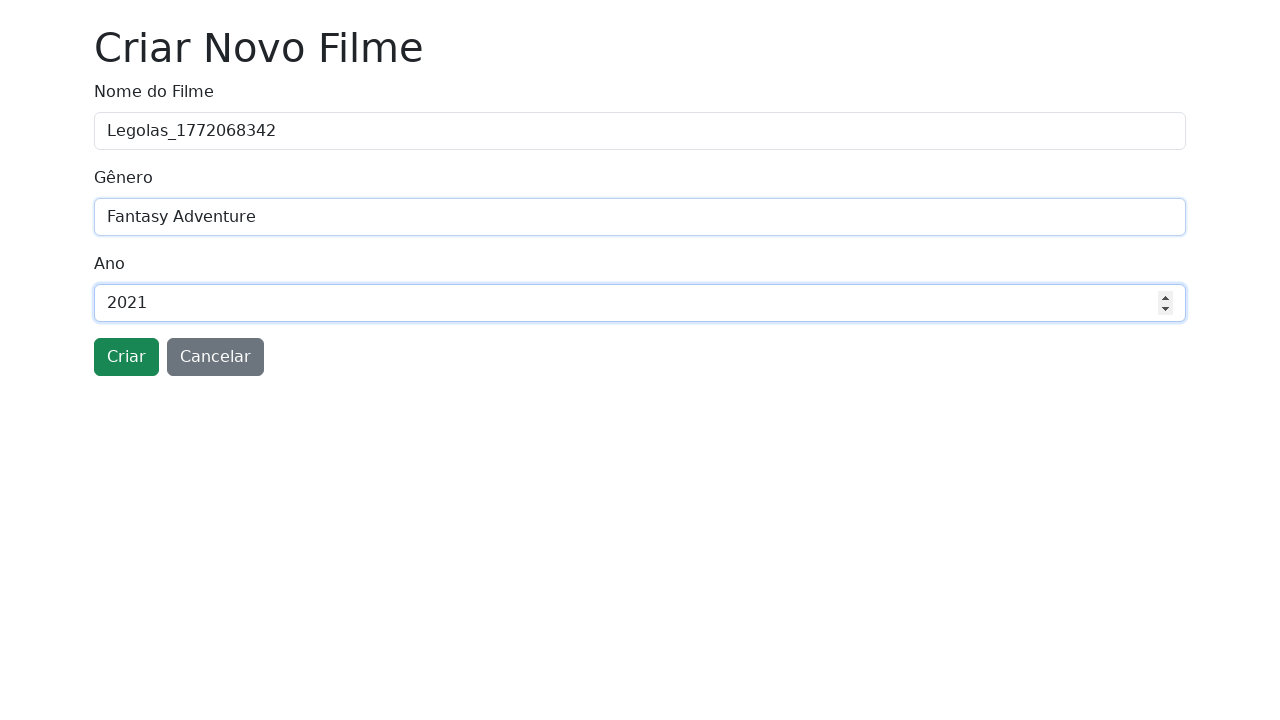

Clicked submit button to create movie at (126, 357) on button.btn-success[type='submit']
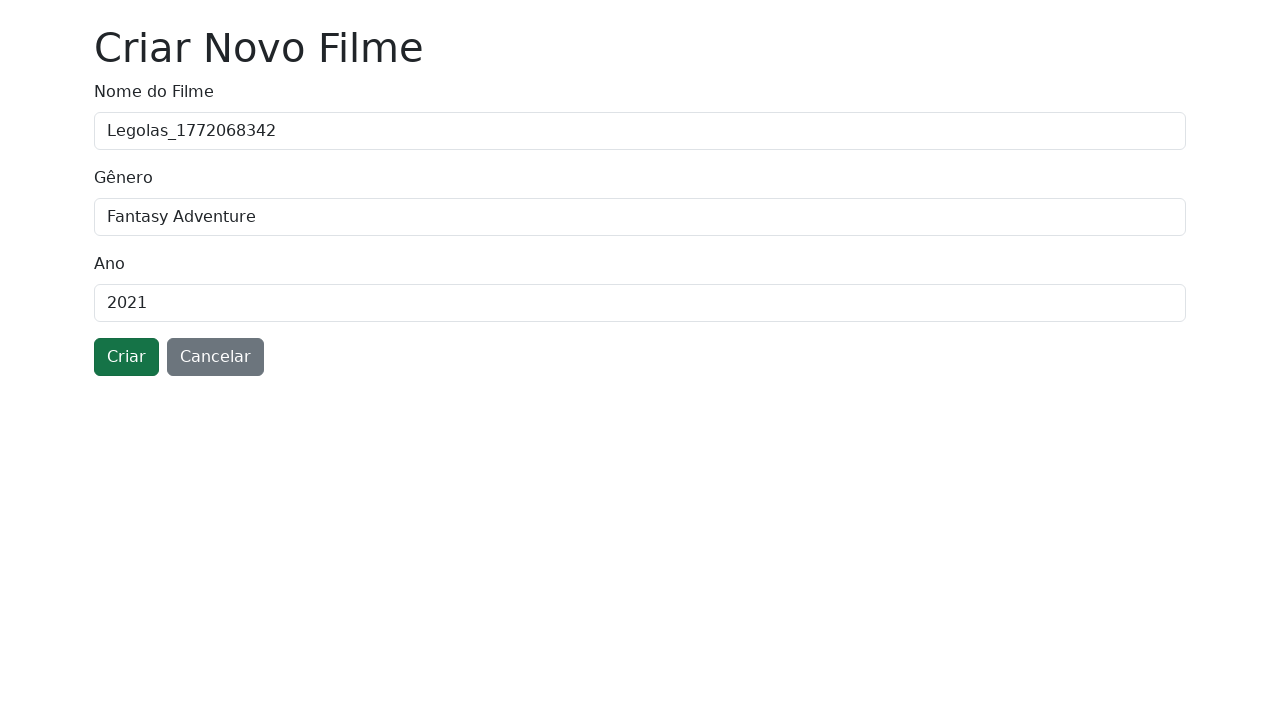

Redirected to home page after movie creation
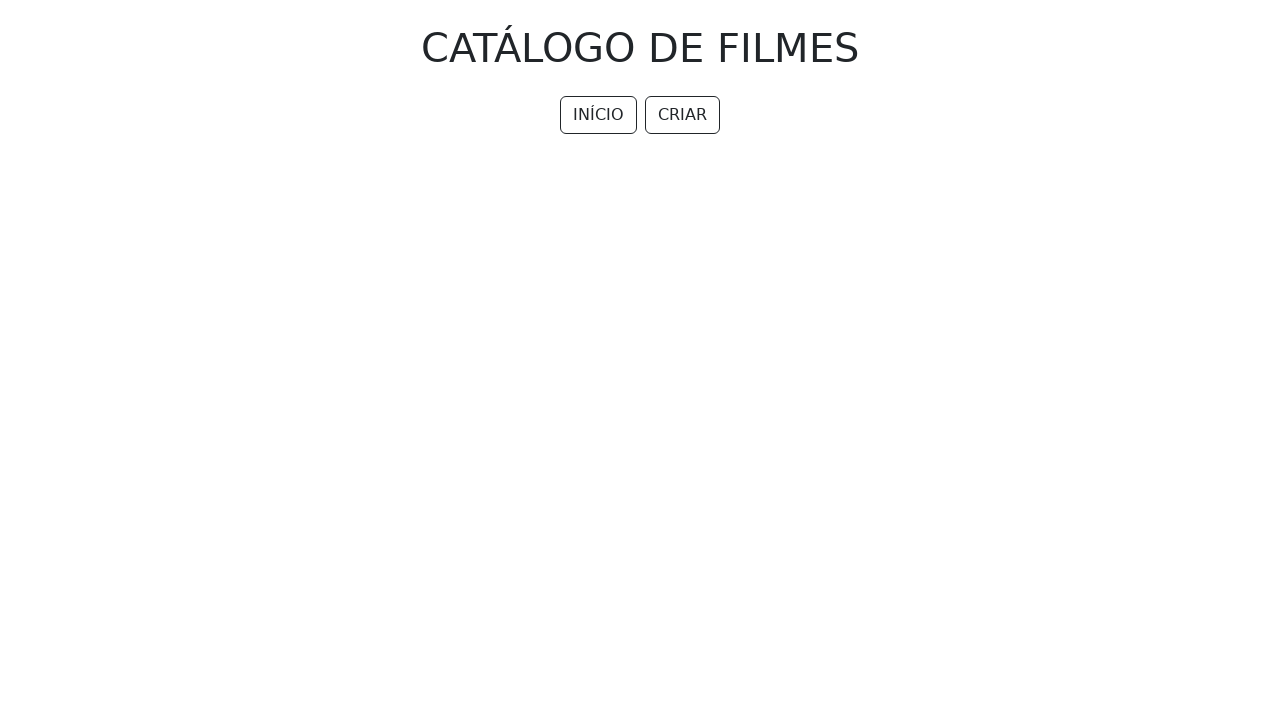

Reloaded page to ensure new movie appears in list
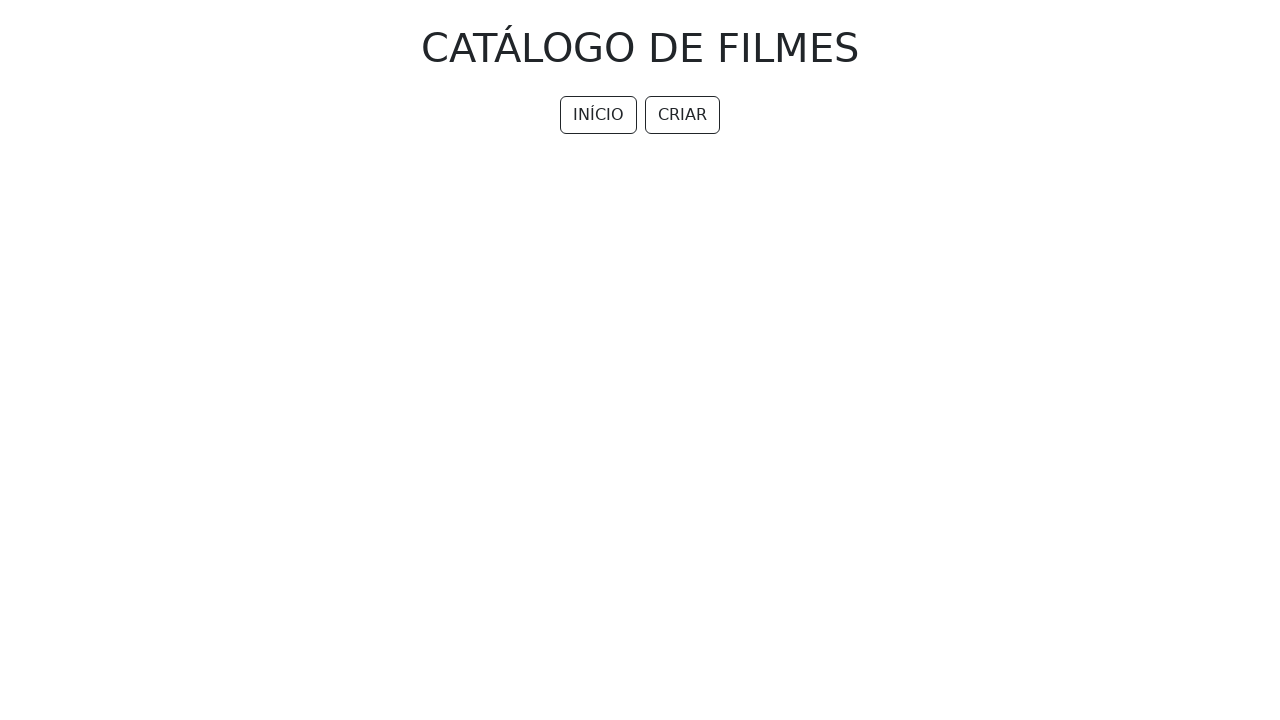

Movie list loaded successfully
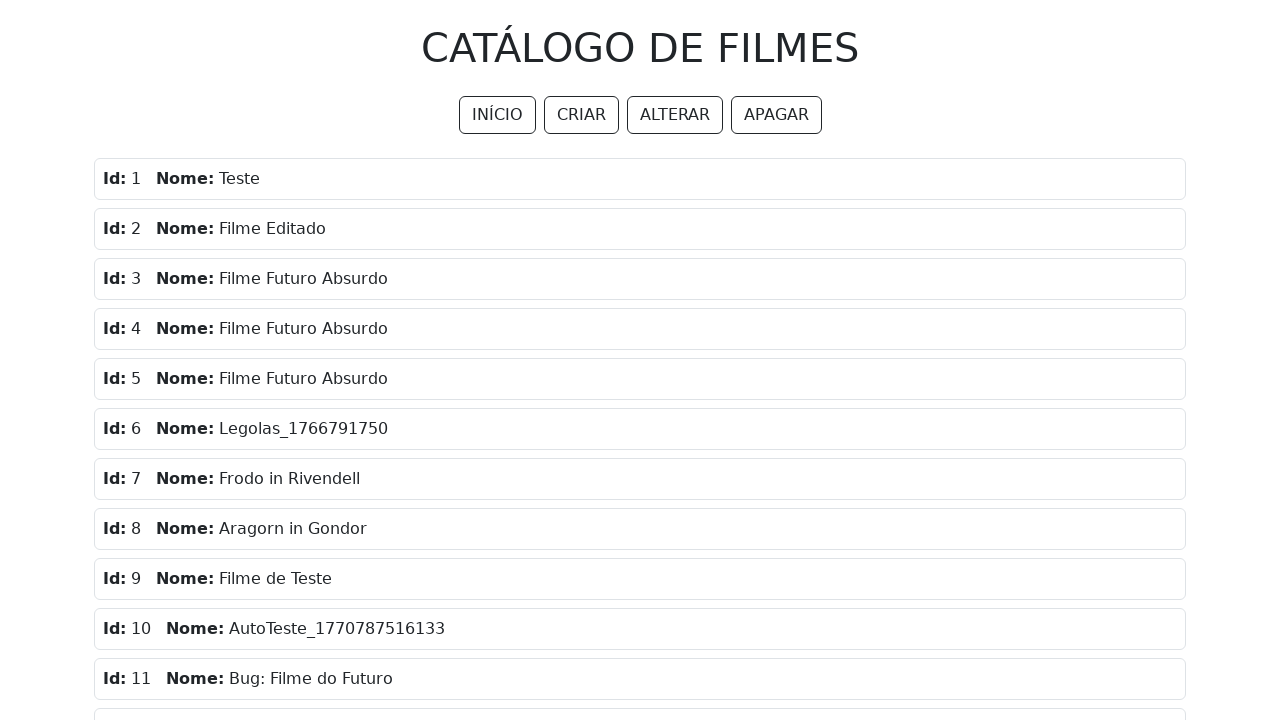

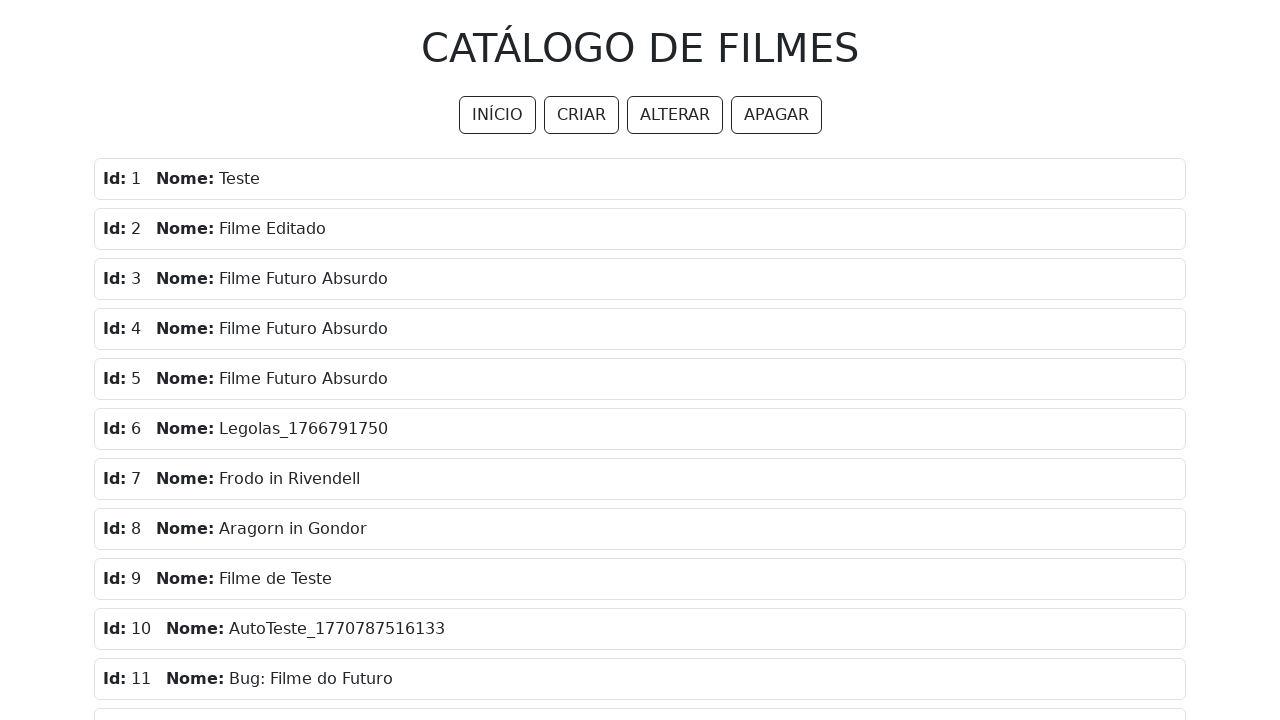